Tests interaction with shadow DOM elements by filling in form fields within shadow roots

Starting URL: https://letcode.in/shadow

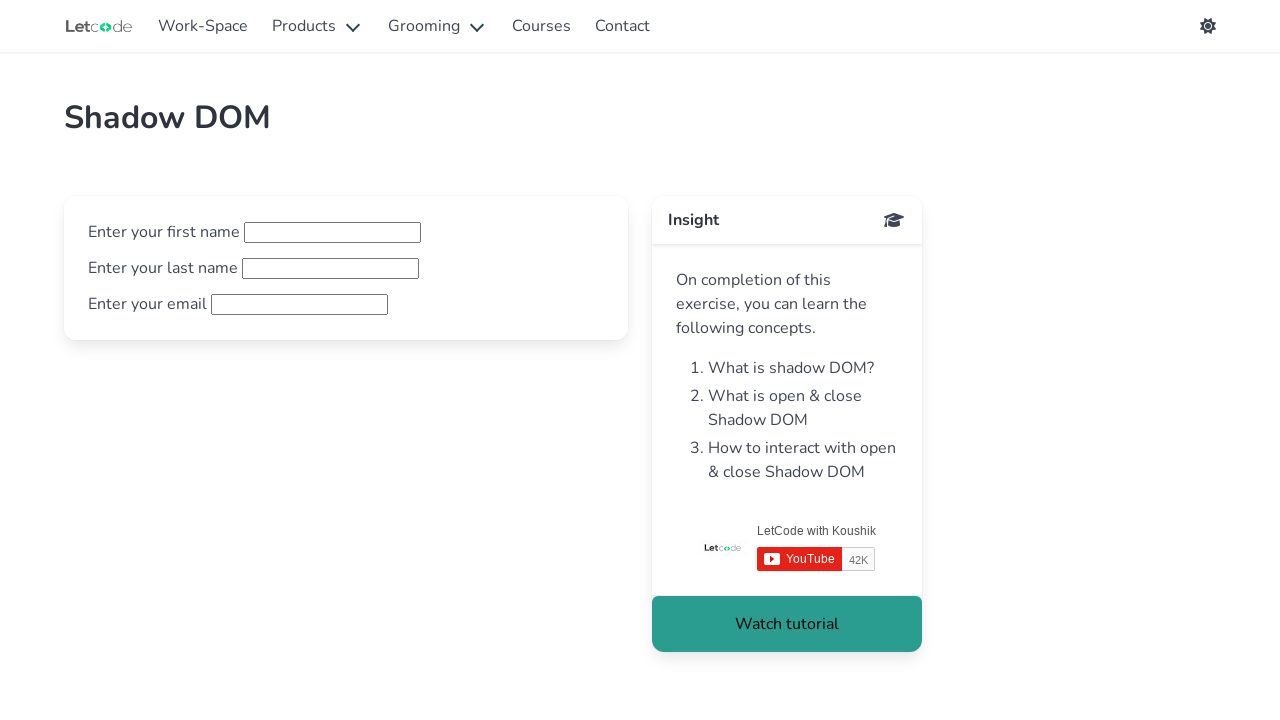

Navigated to Shadow DOM demo page at https://letcode.in/shadow
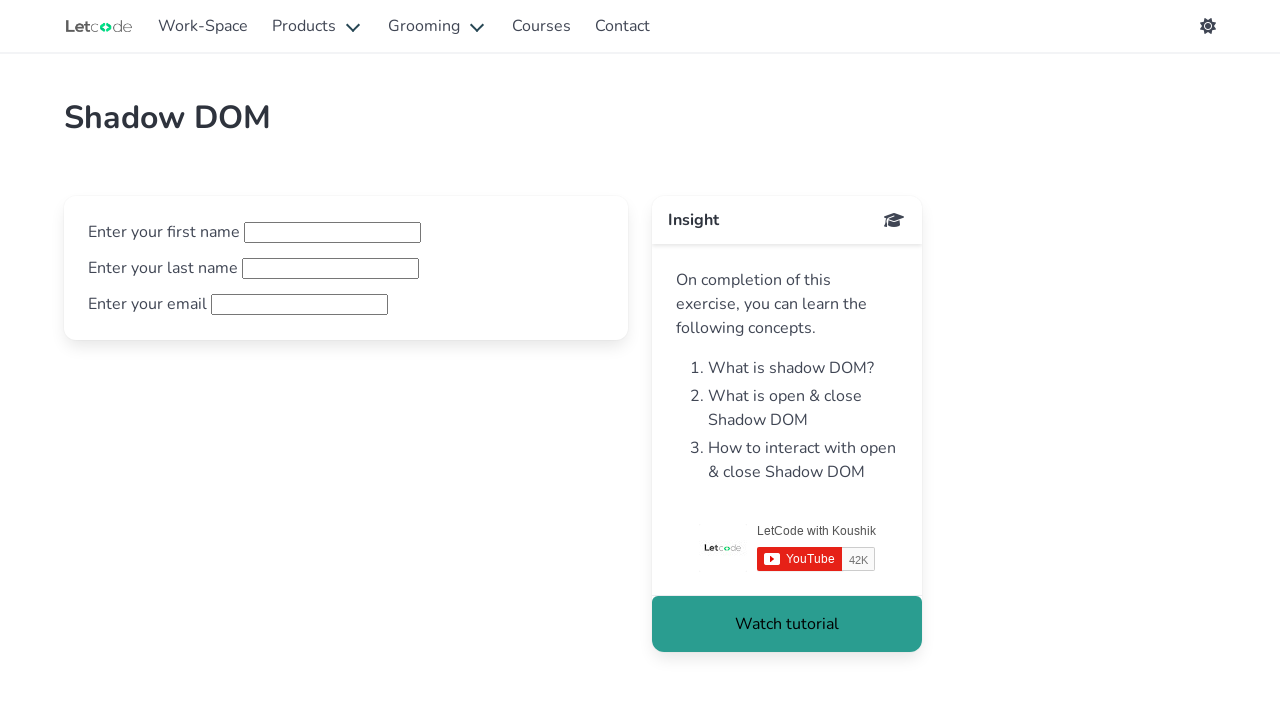

Located shadow host element with id 'open-shadow'
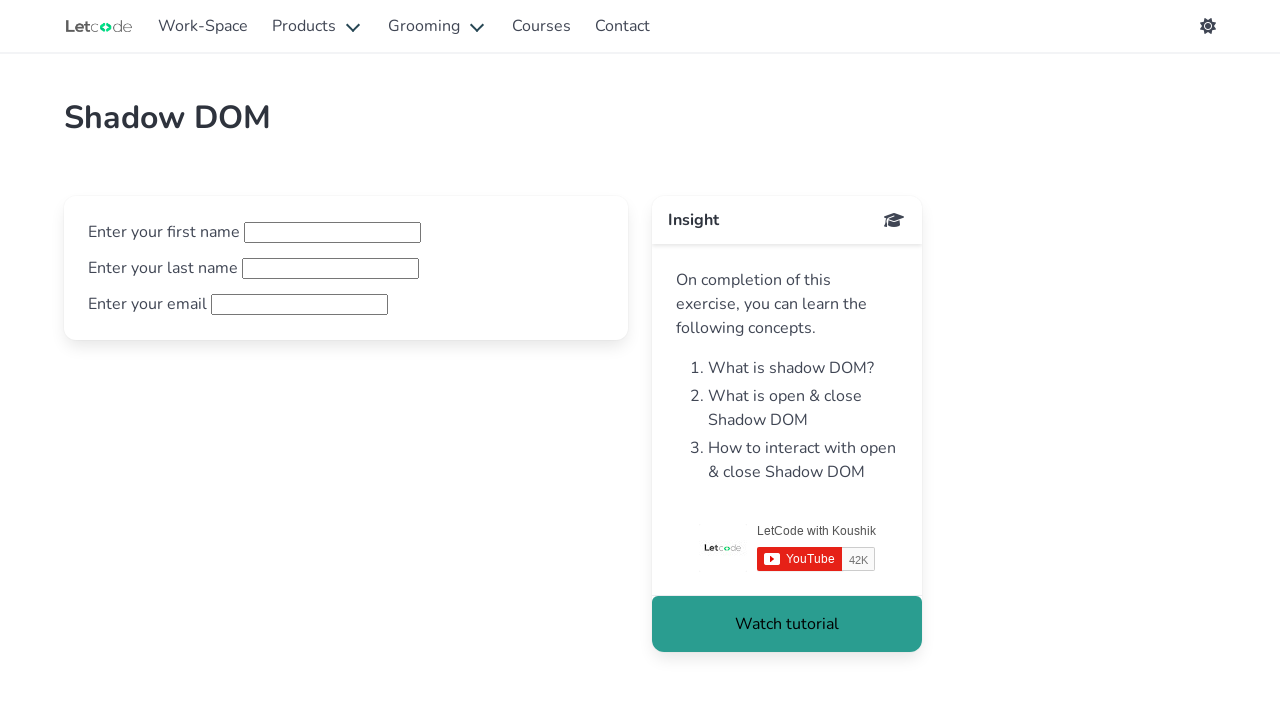

Located first name input field within shadow DOM
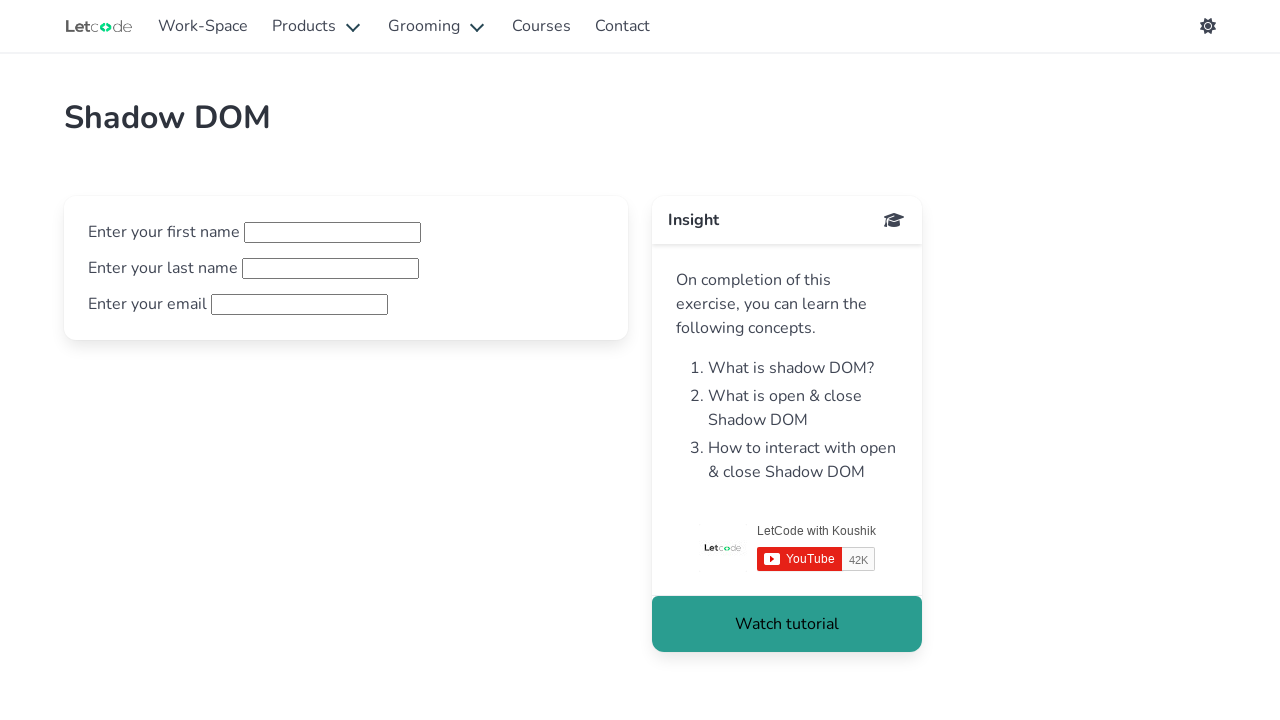

Filled first name field with 'Arun' on #open-shadow >> #fname
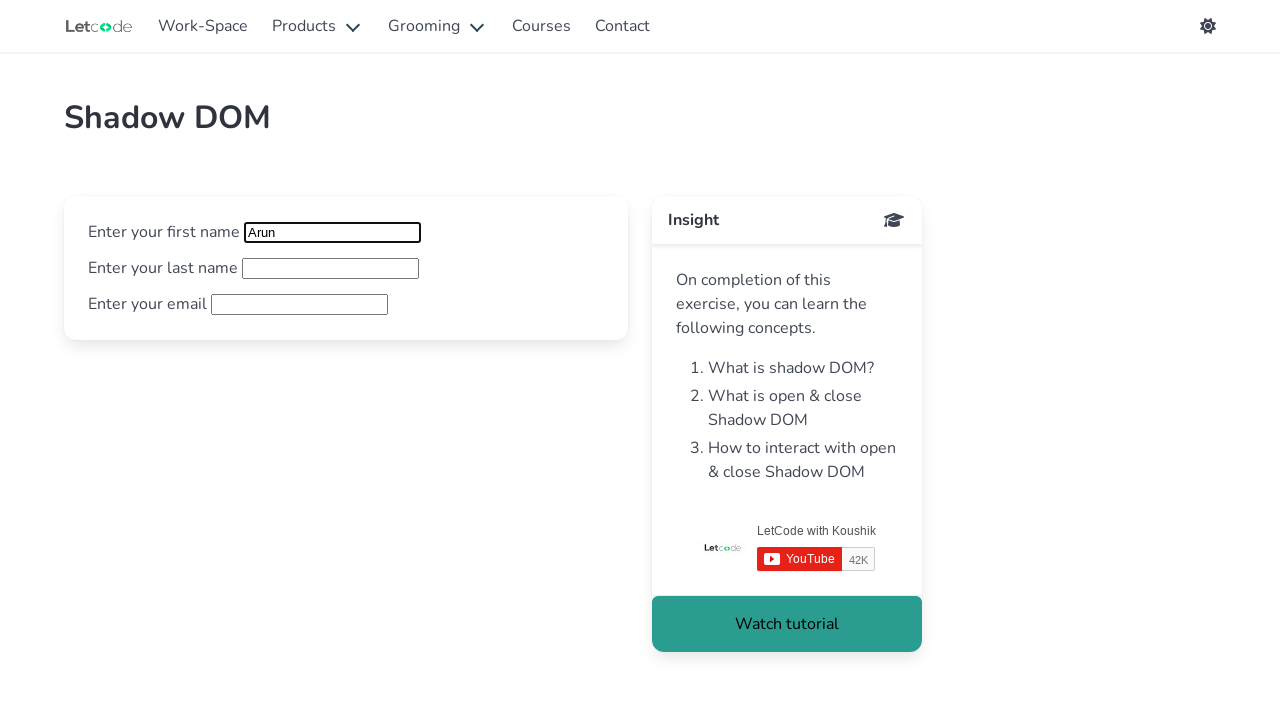

Pressed Tab key to move to next field
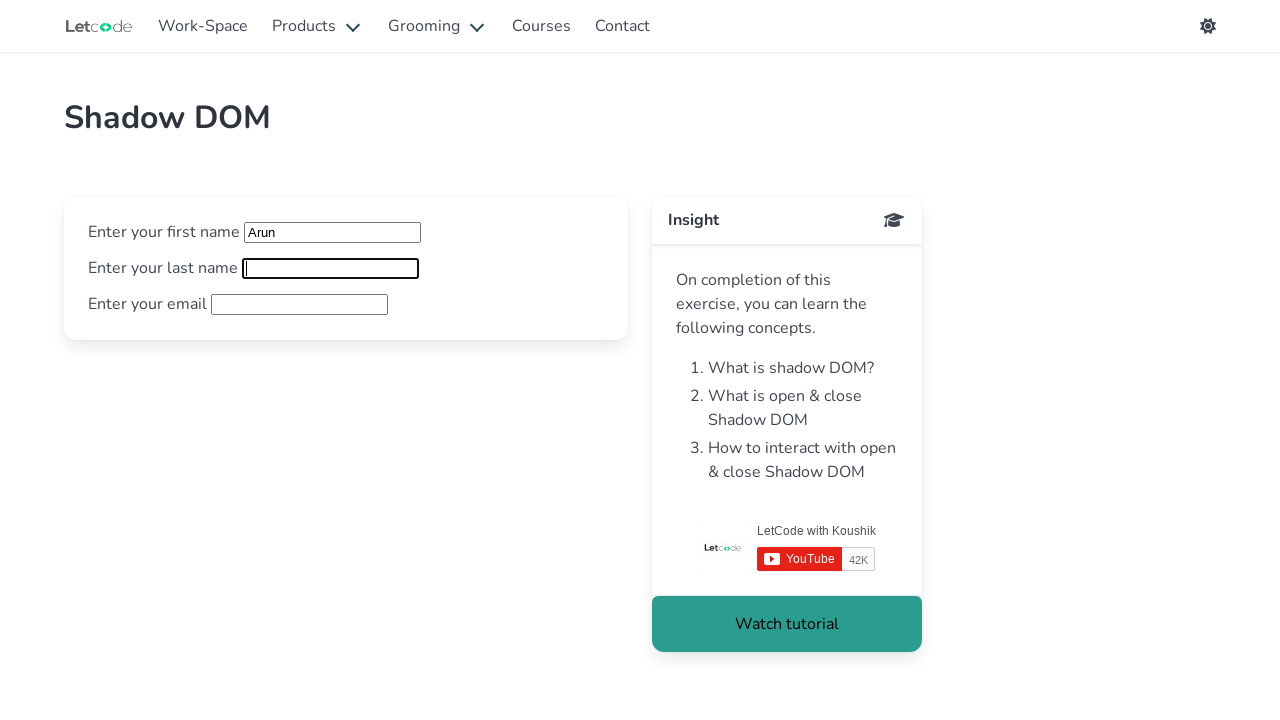

Typed 'Motoori' in the last name field
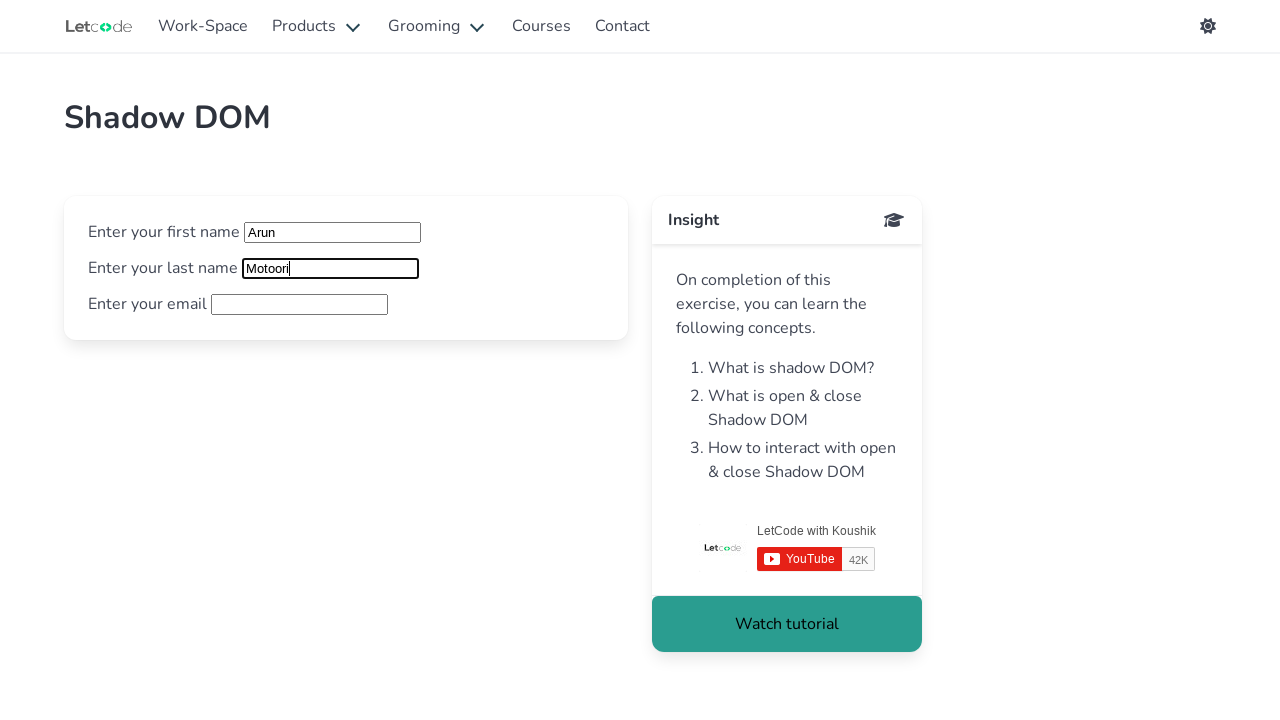

Pressed Tab key to move to next field
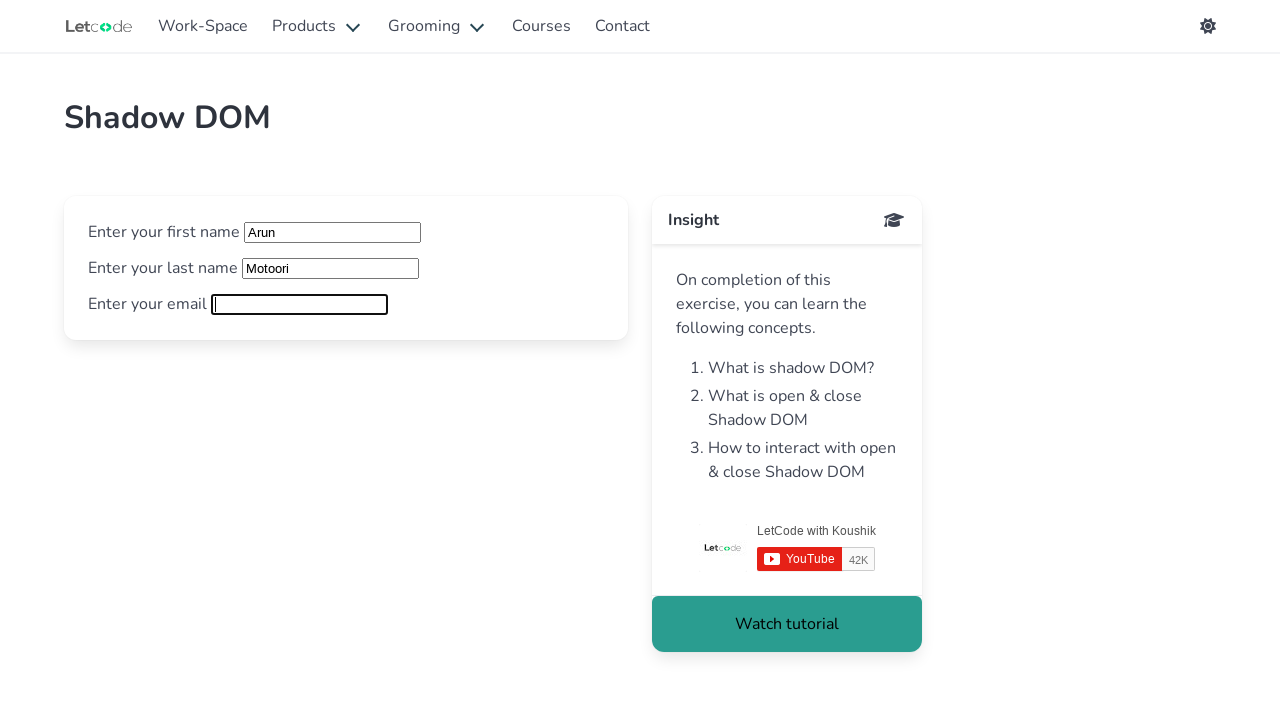

Typed 'arun.gmail.com' in the email field
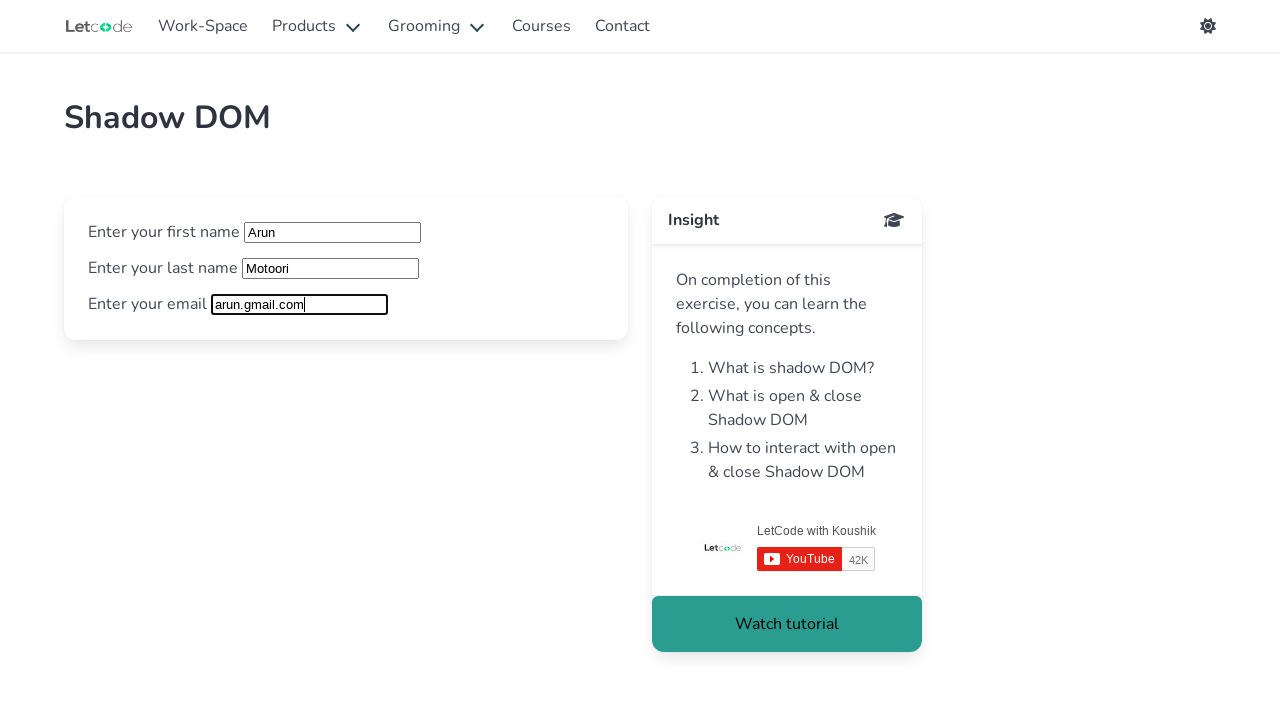

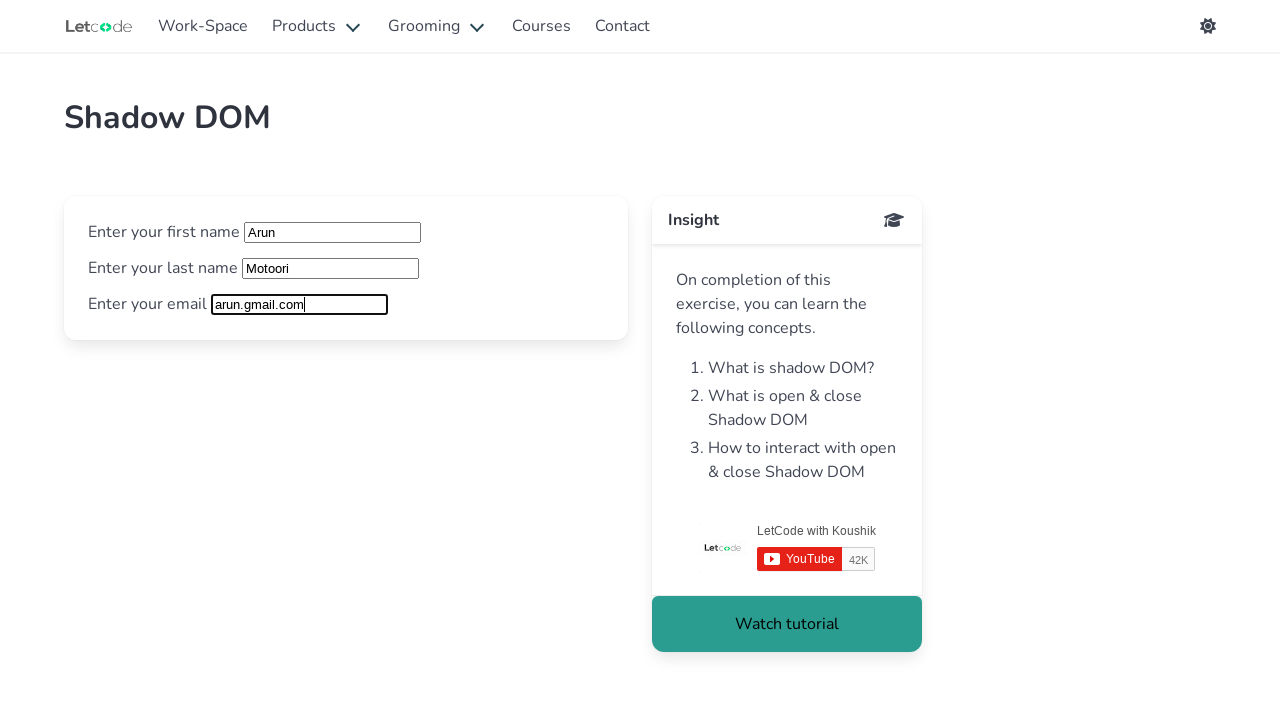